Tests handling of a JavaScript confirmation alert by clicking a button that triggers the alert and dismissing it

Starting URL: https://the-internet.herokuapp.com/javascript_alerts

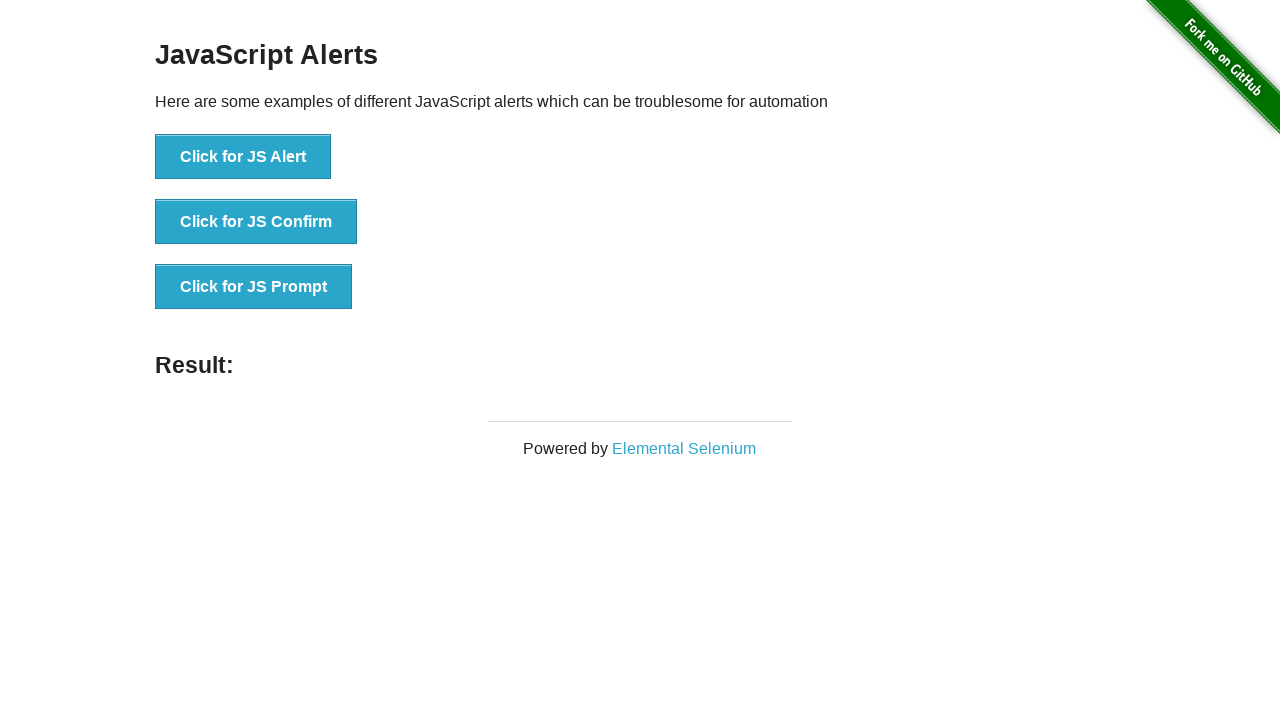

Set up dialog handler to dismiss confirmation alerts
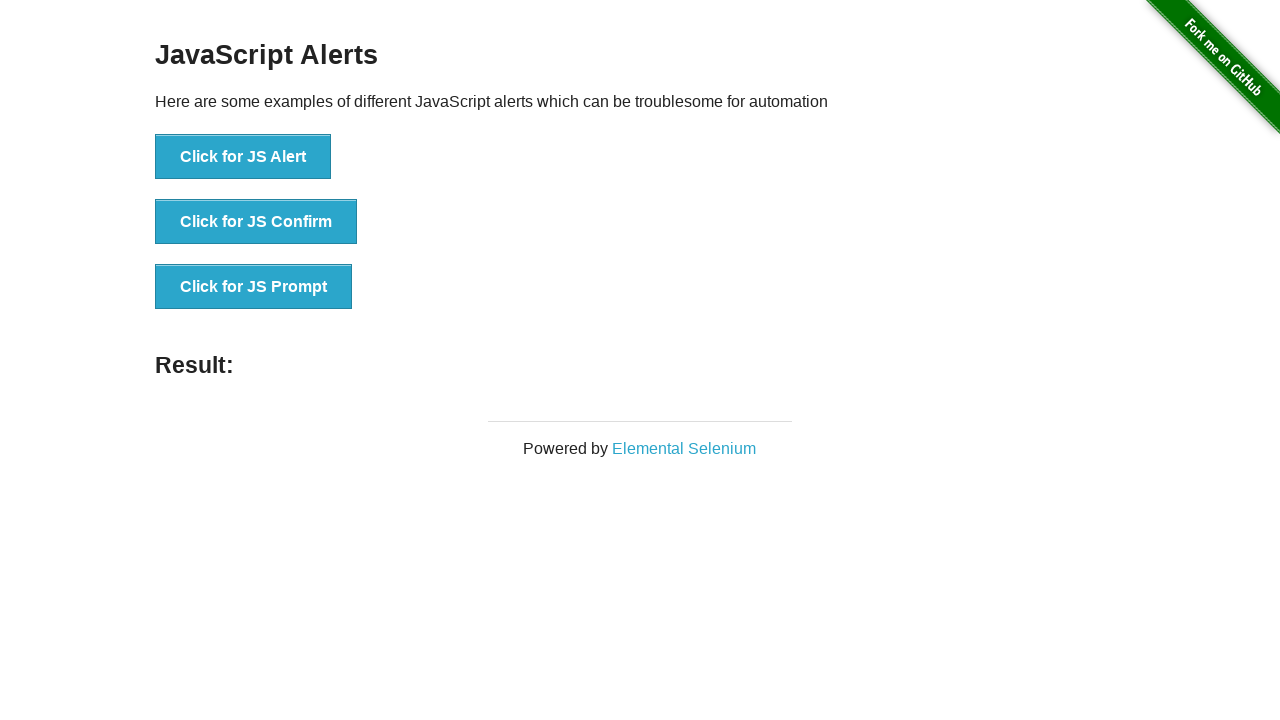

Clicked button to trigger JavaScript confirmation alert at (256, 222) on xpath=//button[@onclick='jsConfirm()']
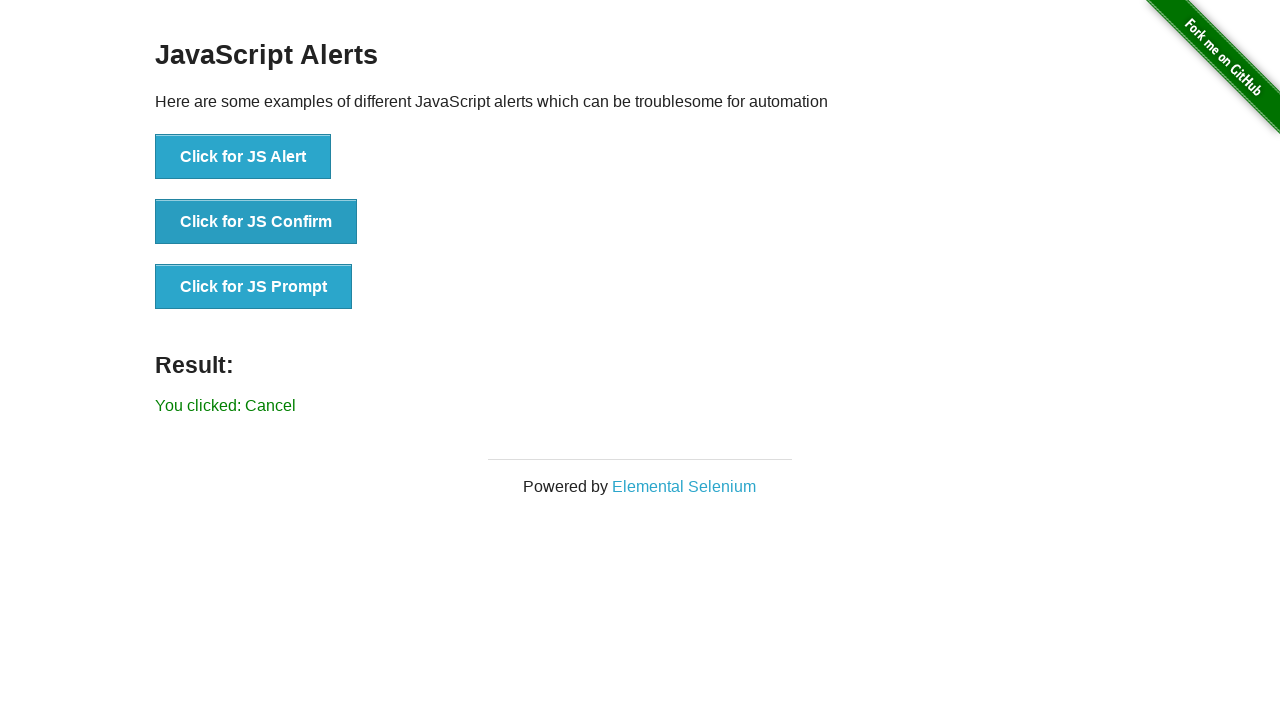

Waited for result element to appear after dismissing alert
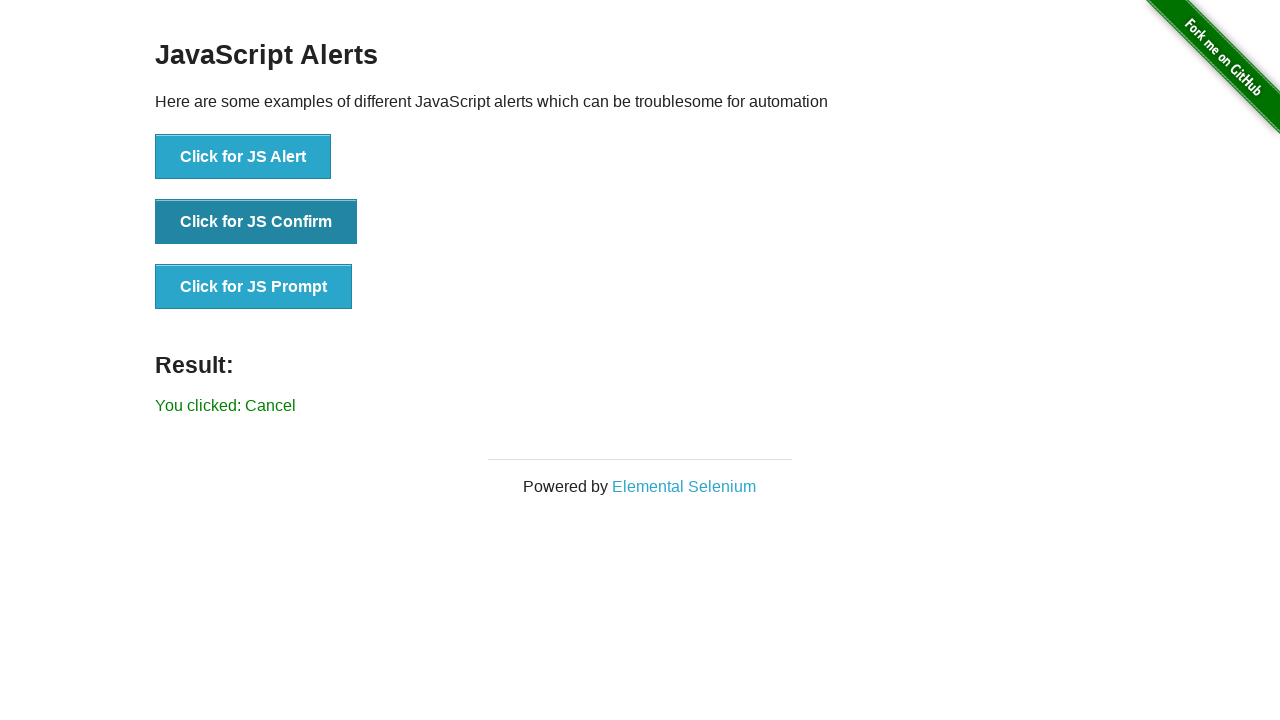

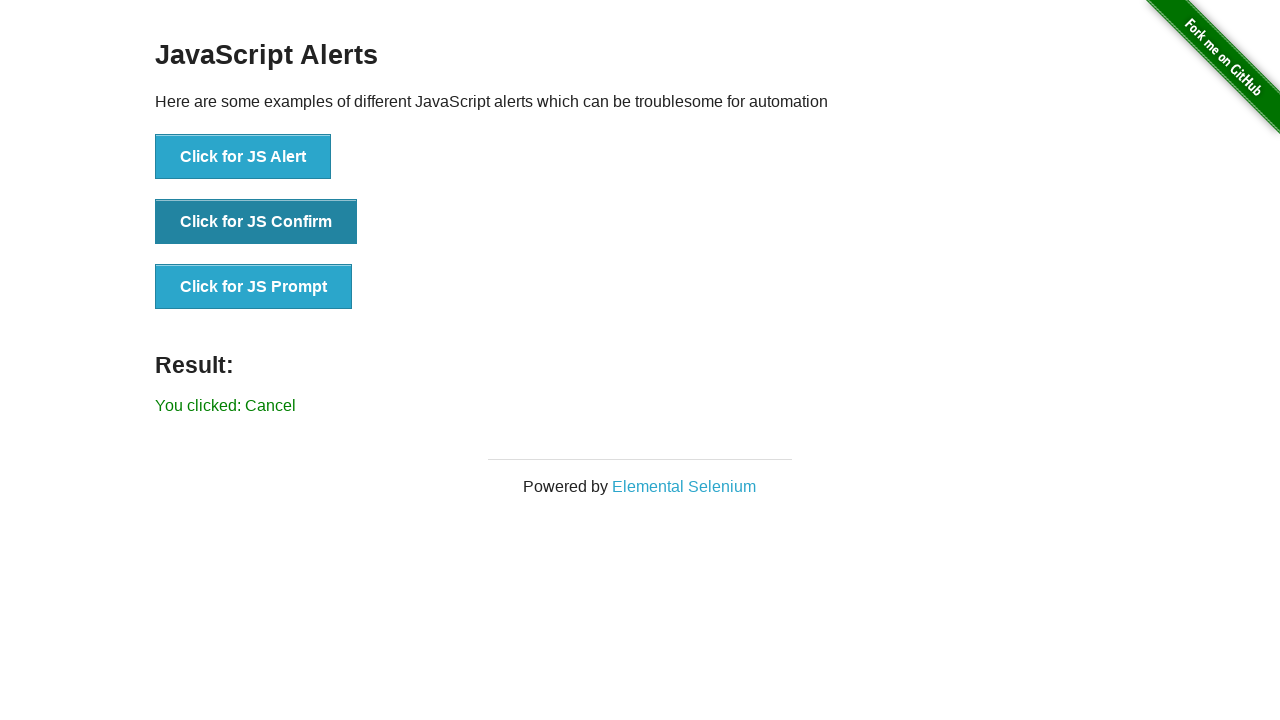